Demonstrates basic element locators by clicking a checkbox, a radio button, and a home link on a practice automation page

Starting URL: https://rahulshettyacademy.com/AutomationPractice/

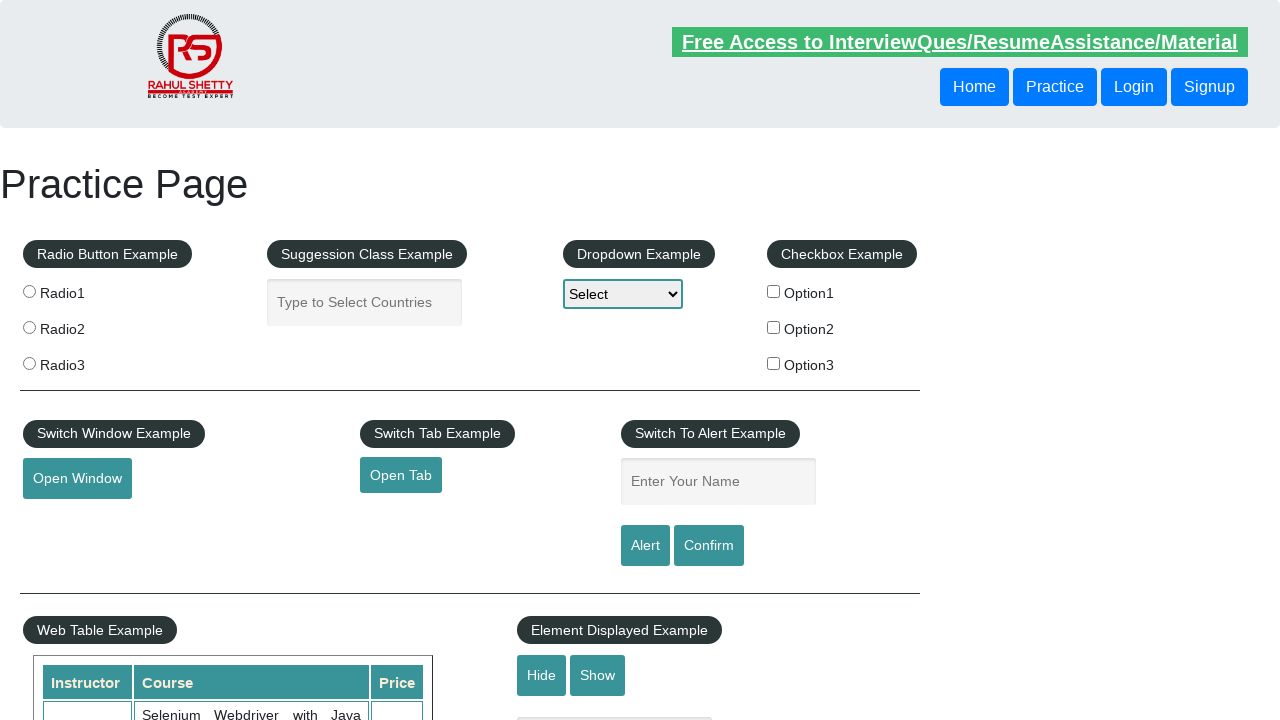

Clicked checkbox with id 'checkBoxOption3' at (774, 363) on #checkBoxOption3
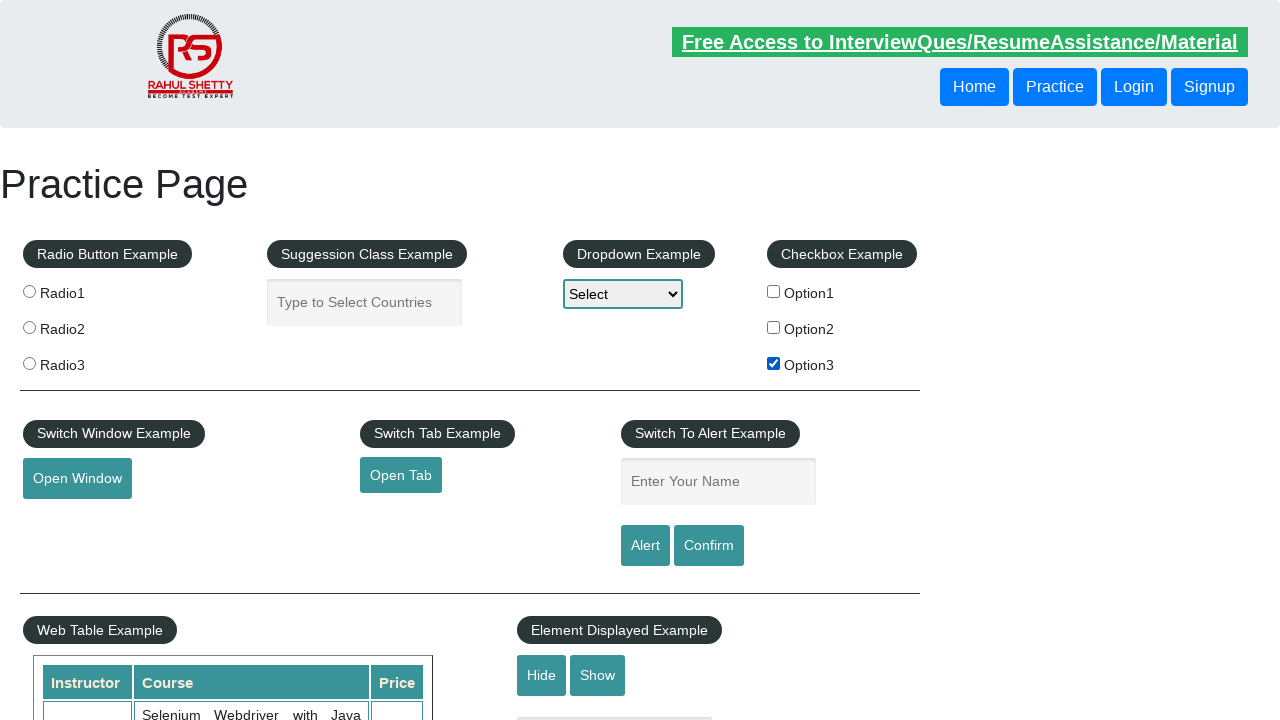

Clicked radio button with class 'radioButton' at (29, 291) on .radioButton
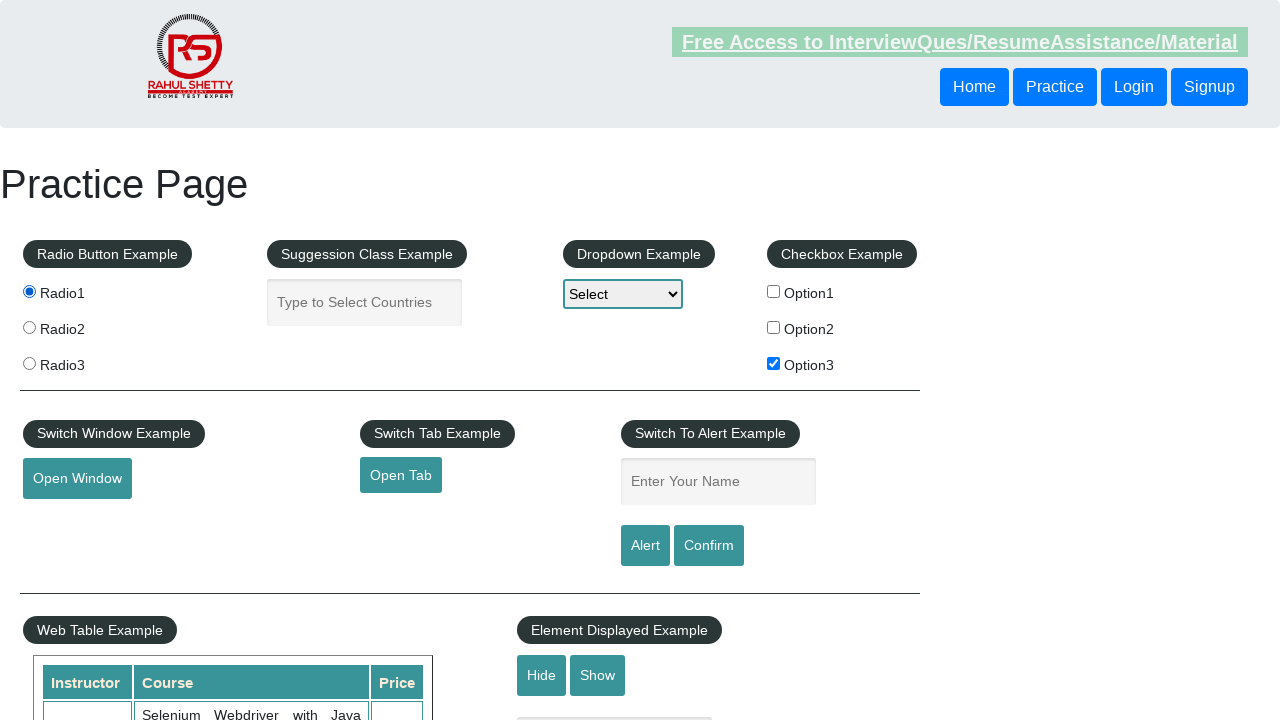

Clicked Home link at (974, 87) on a:has-text('Home')
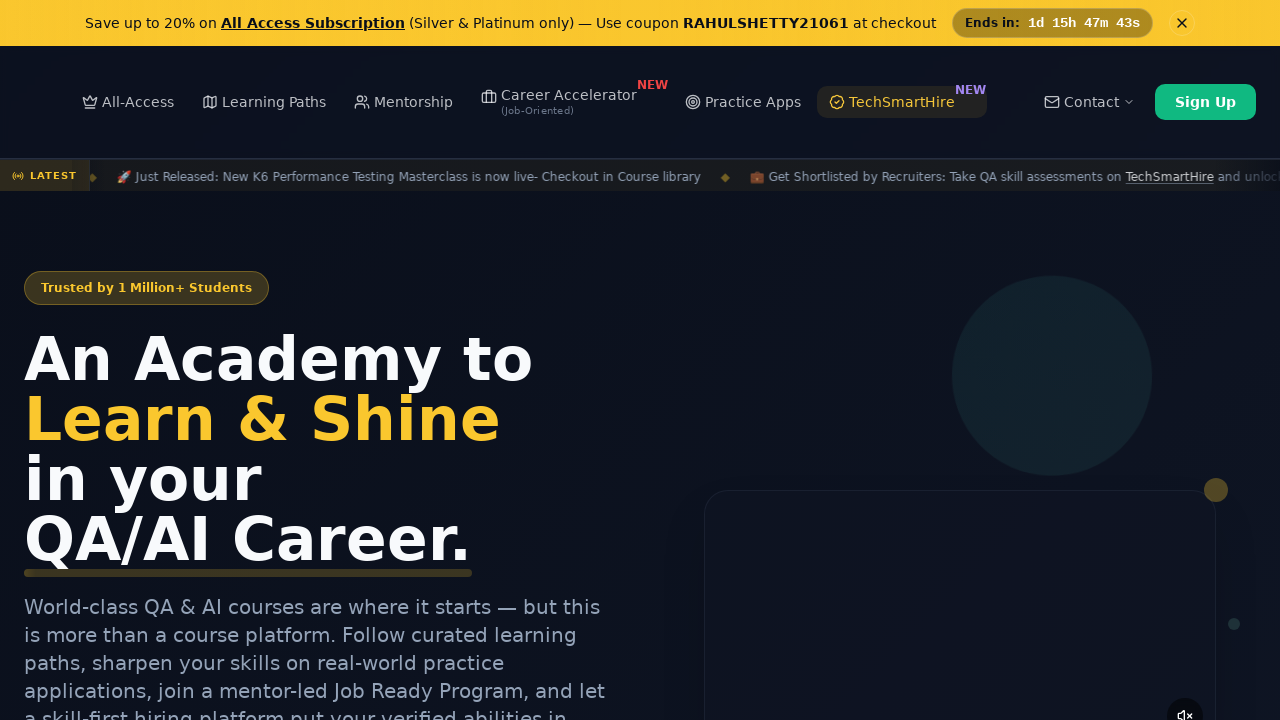

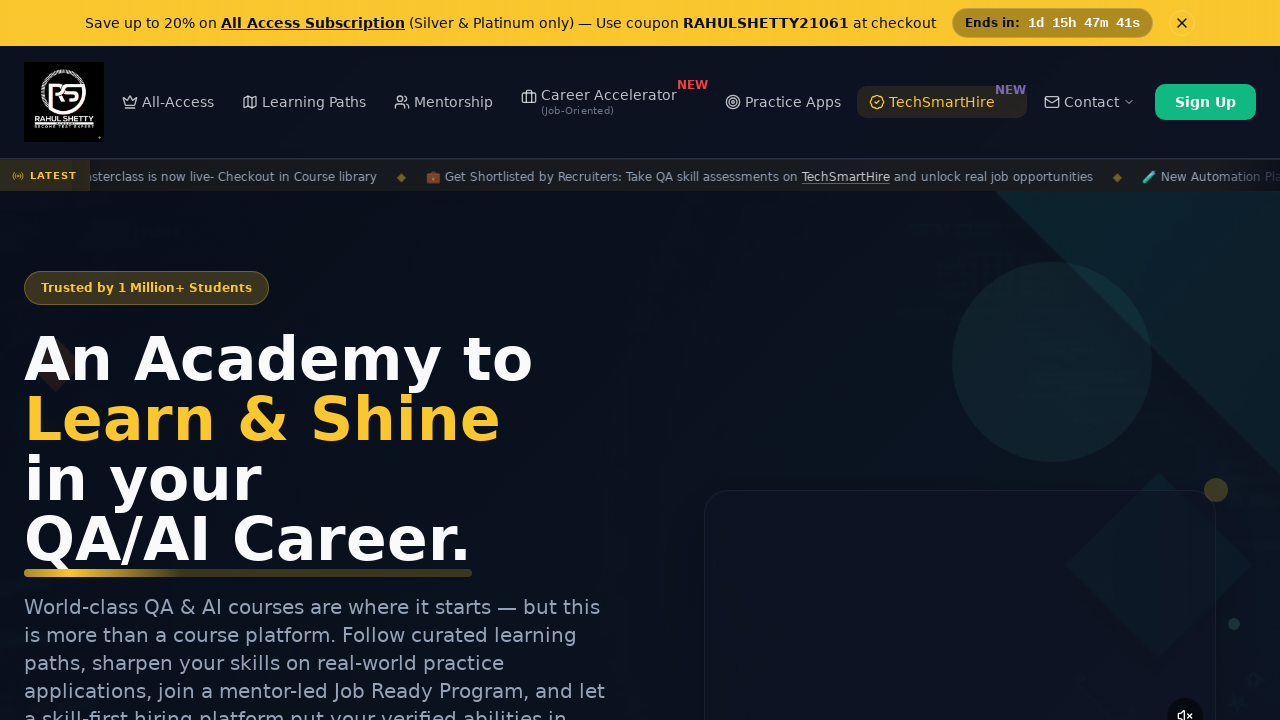